Tests interaction with Shadow DOM elements by accessing shadow roots and retrieving text content from nested shadow elements

Starting URL: http://watir.com/examples/shadow_dom.html

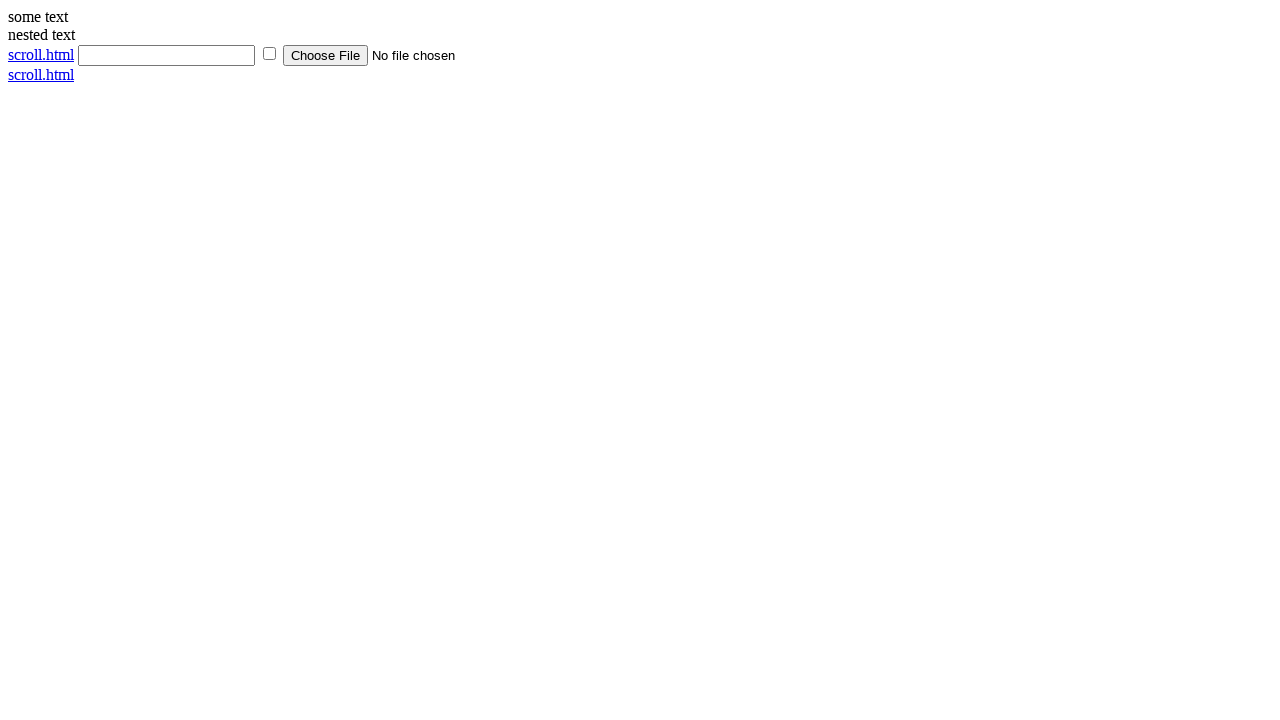

Navigated to Shadow DOM test page
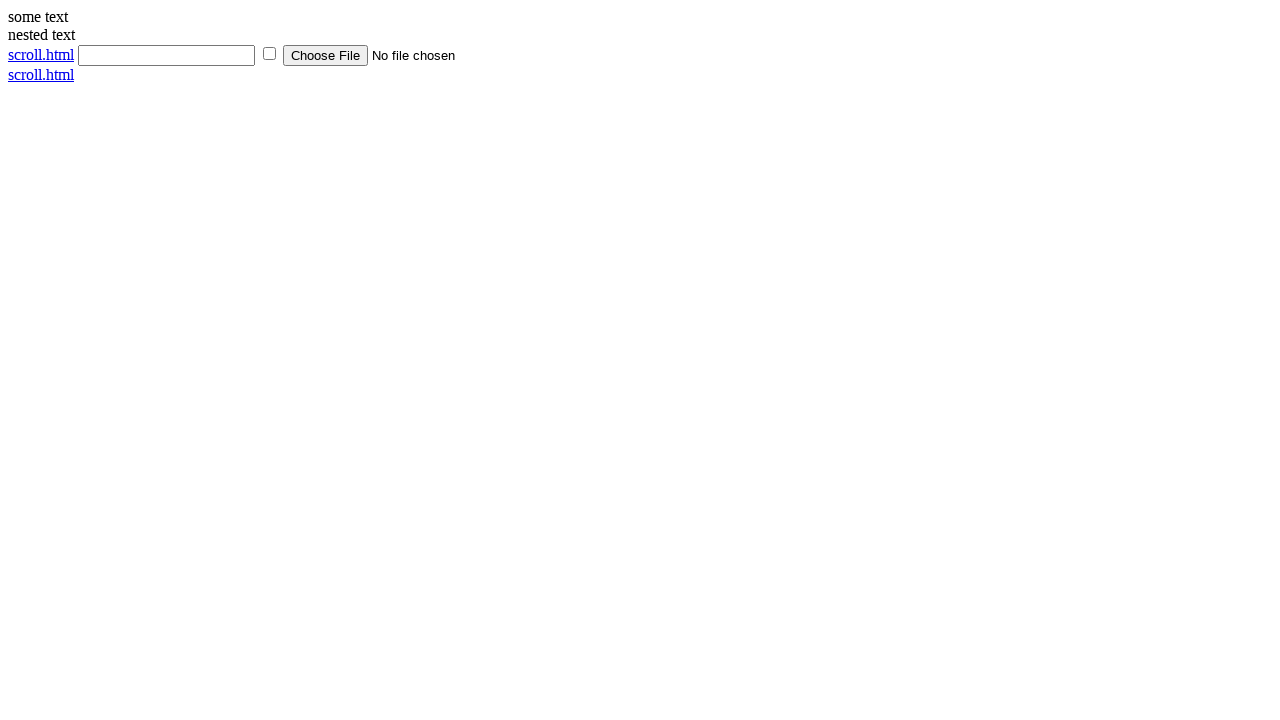

Located shadow host element
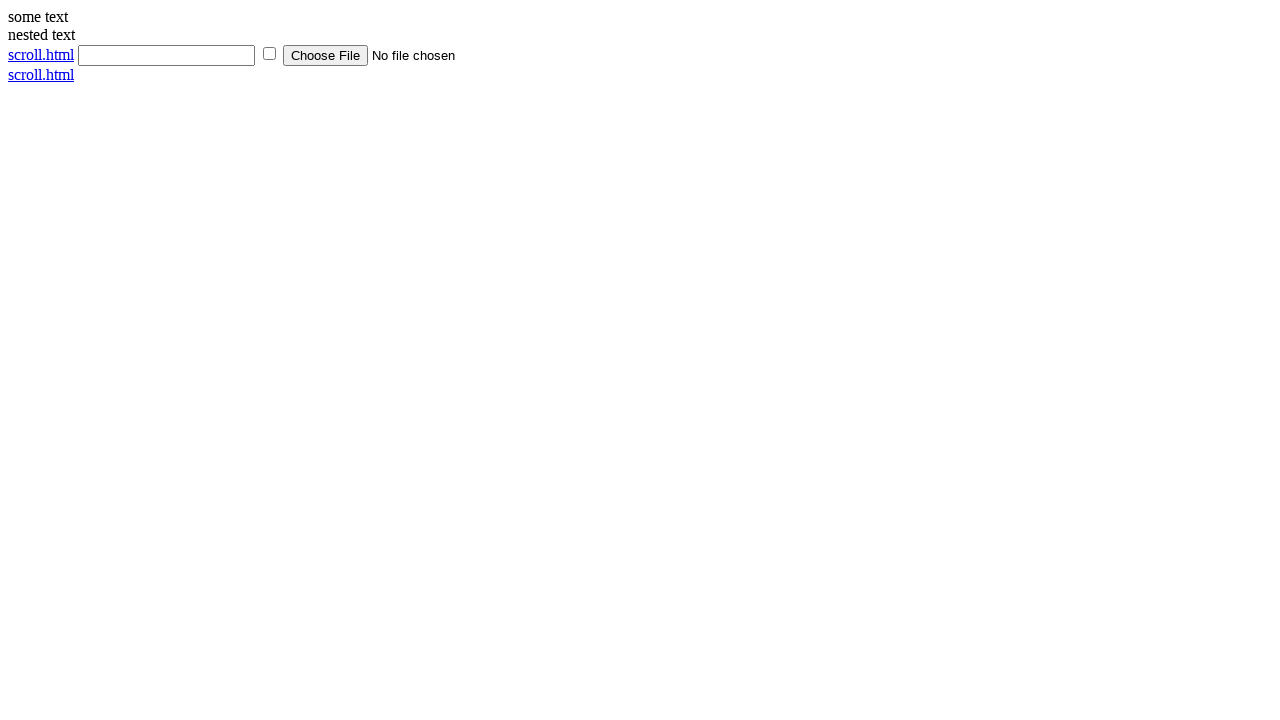

Located shadow content element
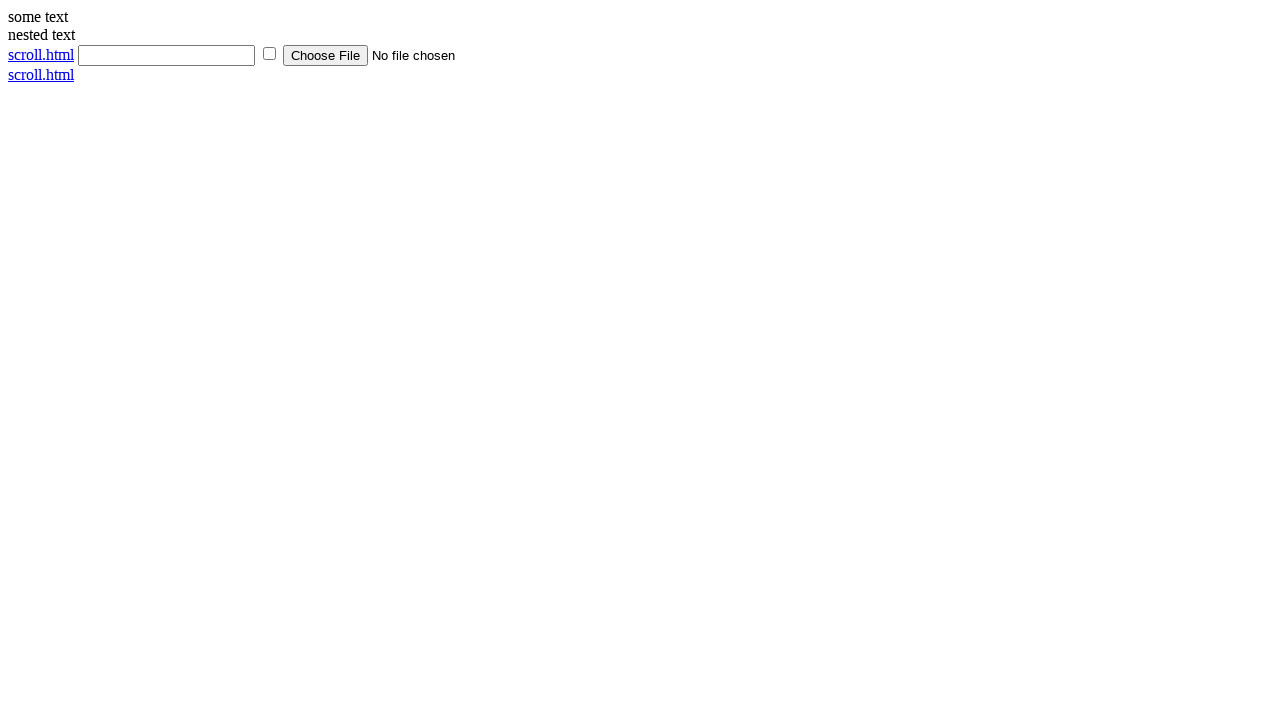

Retrieved text content from shadow DOM element
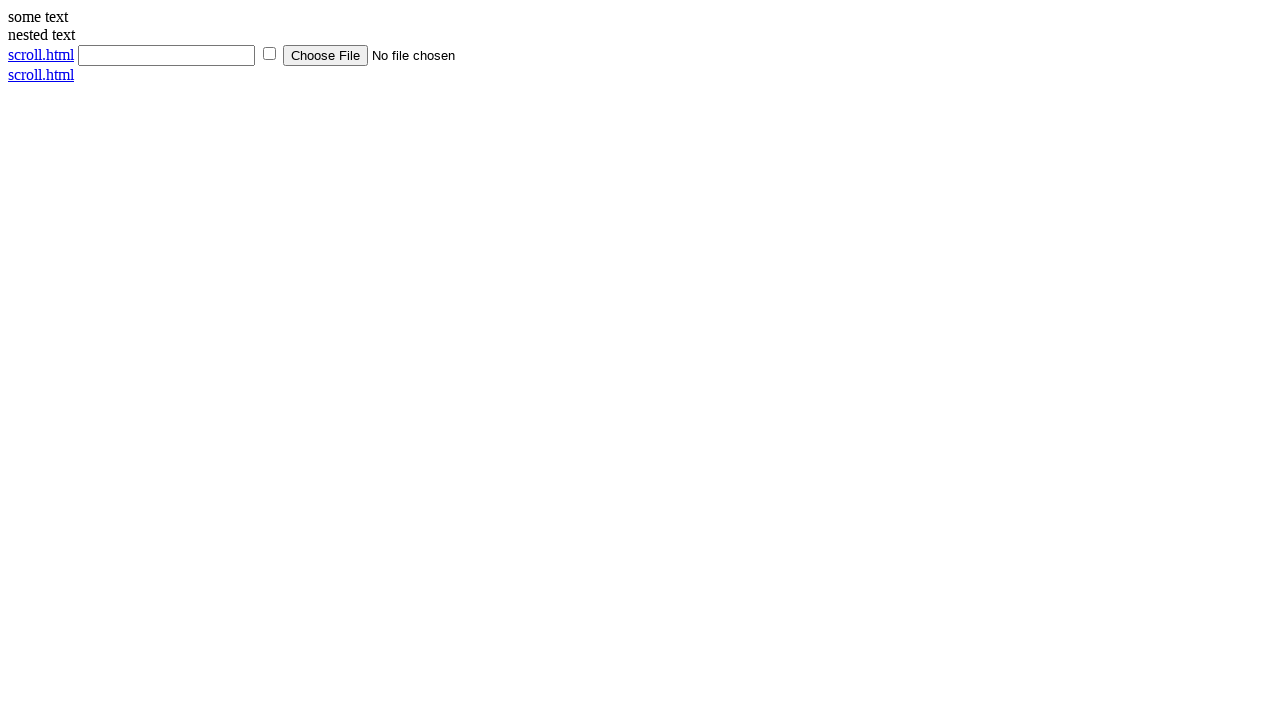

Located nested shadow host element
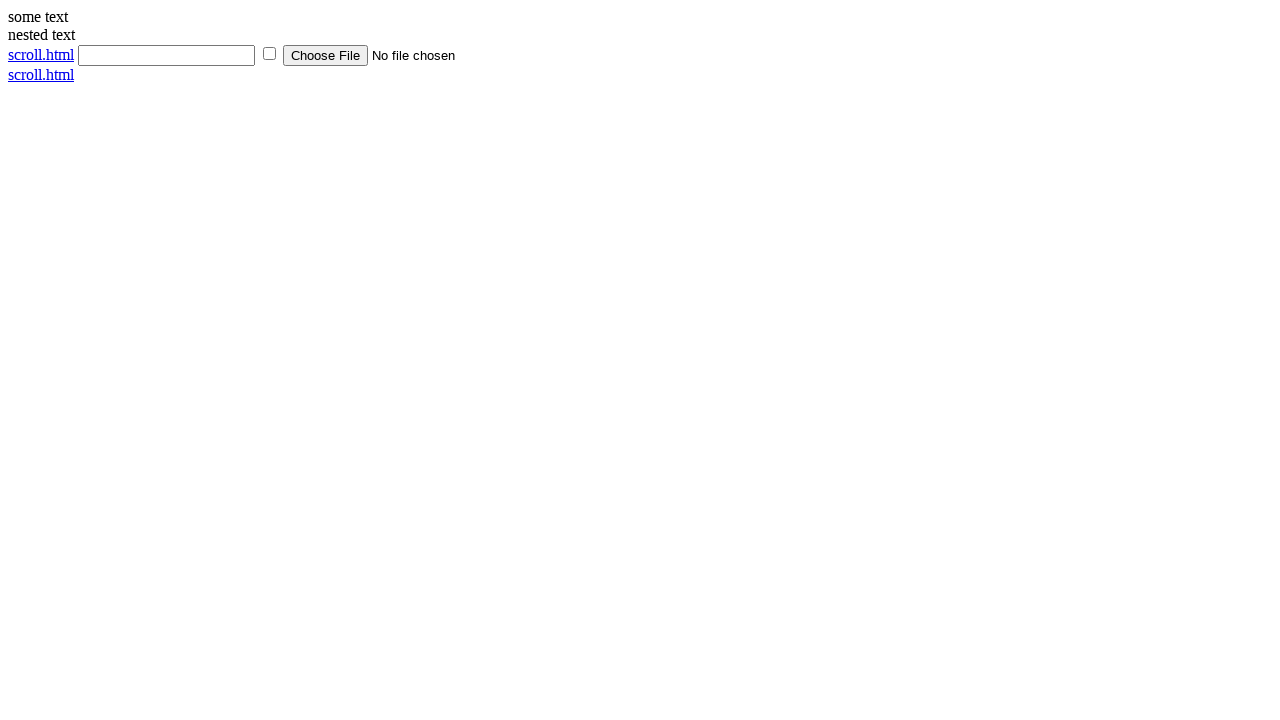

Located nested shadow content element
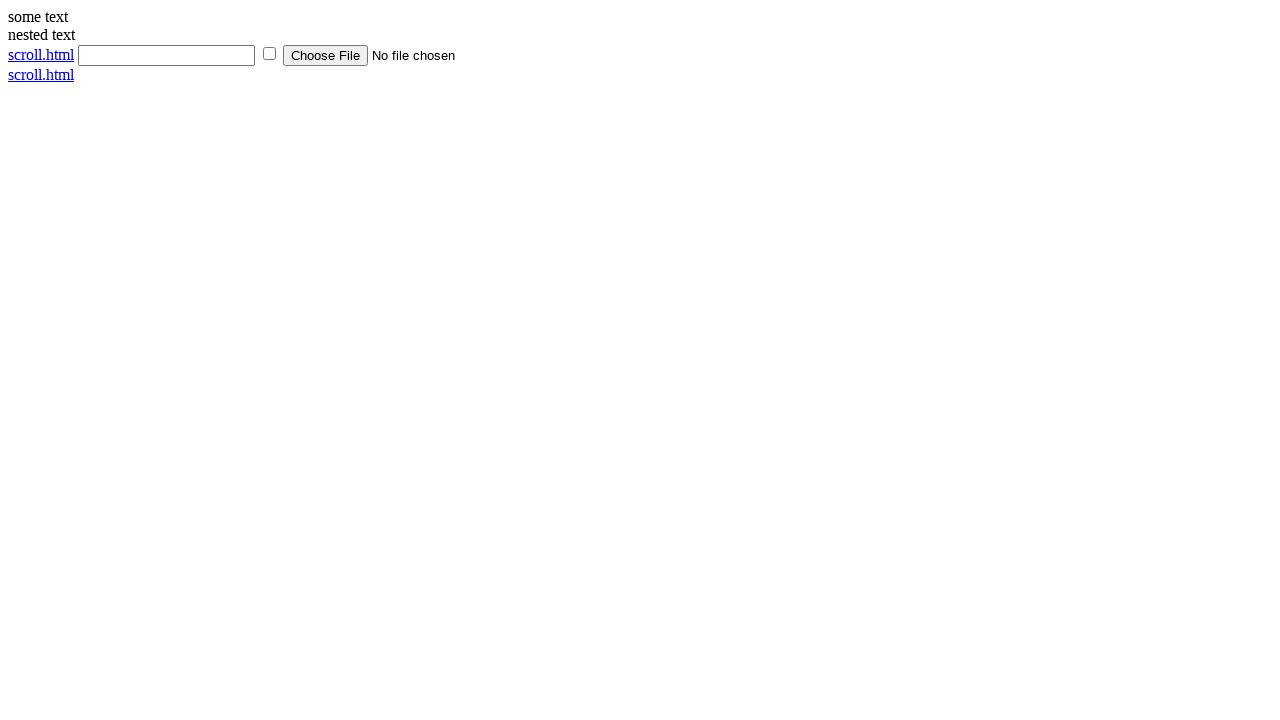

Retrieved text content from nested shadow DOM element
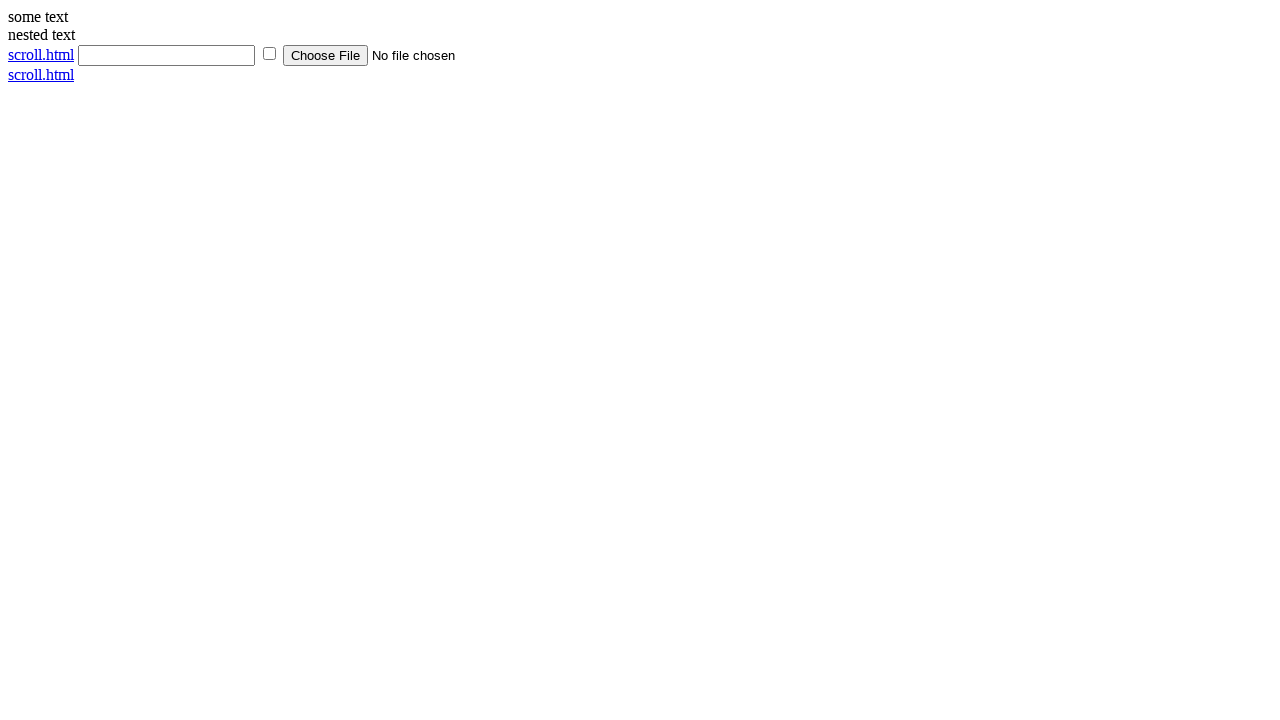

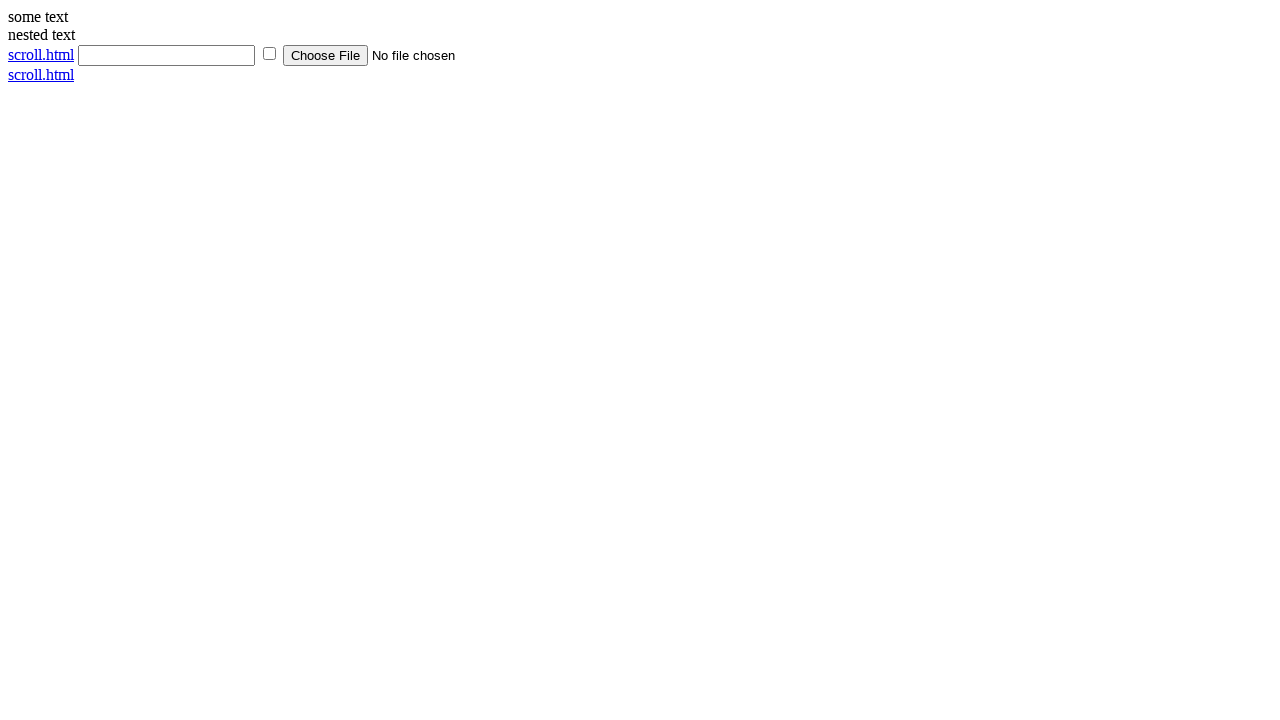